Tests JavaScript alerts by clicking buttons that trigger JS Alert, JS Confirm, and JS Prompt dialogs

Starting URL: https://the-internet.herokuapp.com/

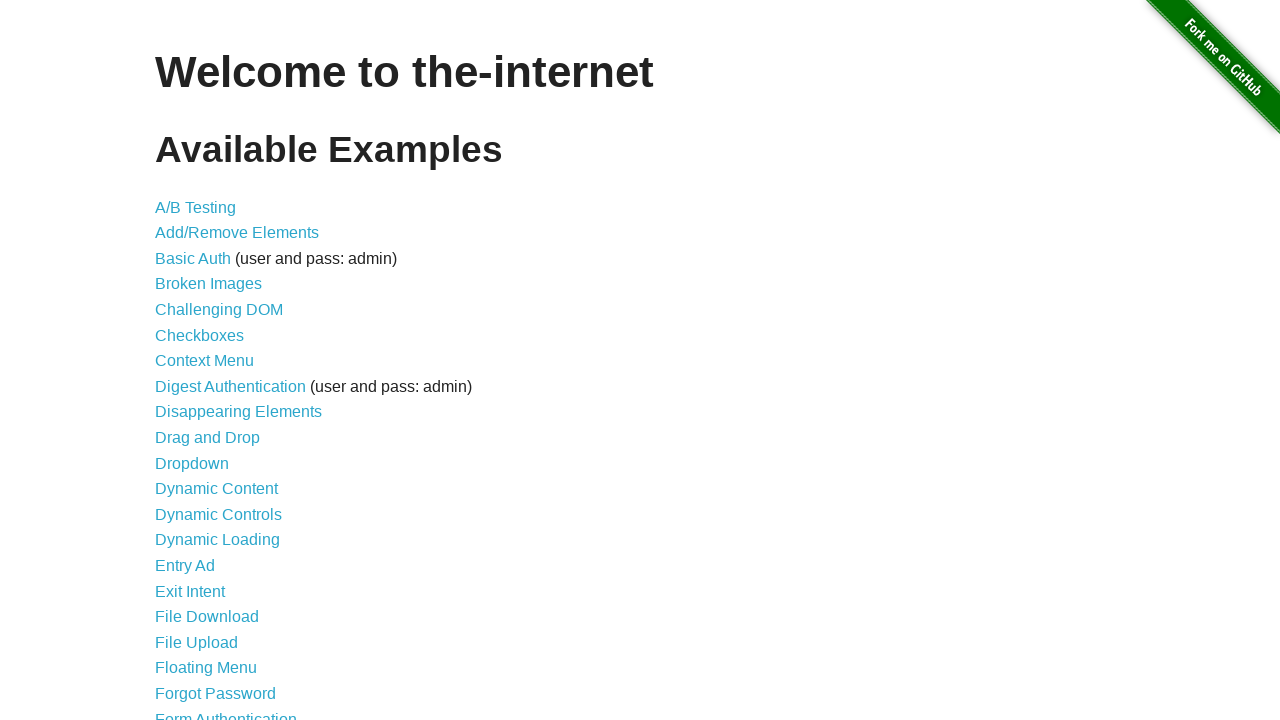

Clicked on JavaScript Alerts link at (214, 361) on xpath=//*[contains(text(), 'JavaScript Alerts')]
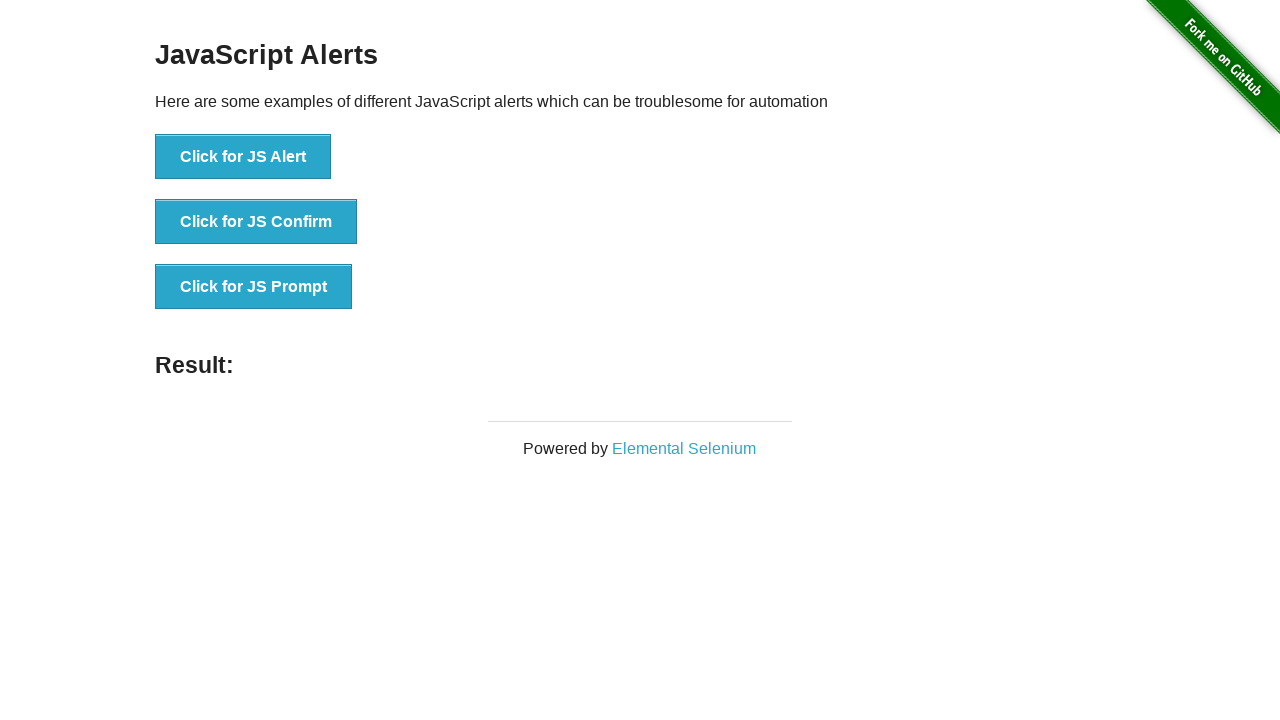

Set up dialog handler to accept alerts and prompts
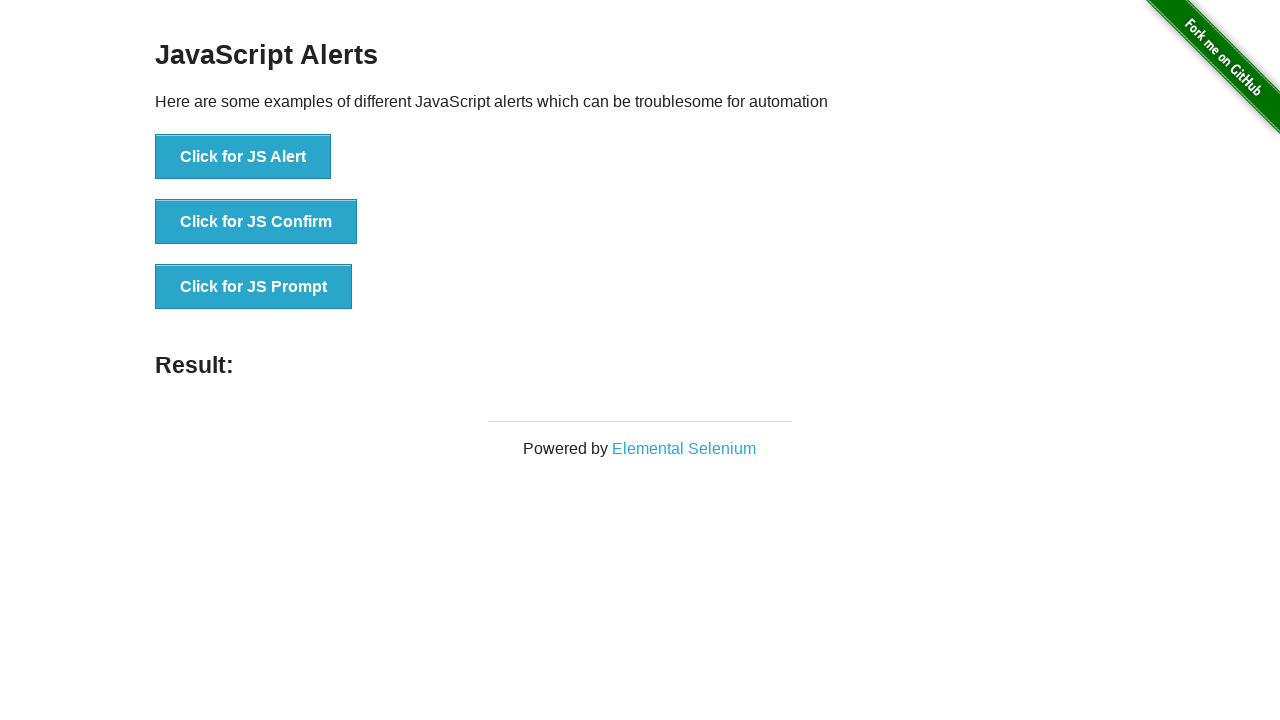

Clicked JS Alert button and handled alert dialog at (243, 157) on xpath=//*[contains(text(), 'Click for JS Alert')]
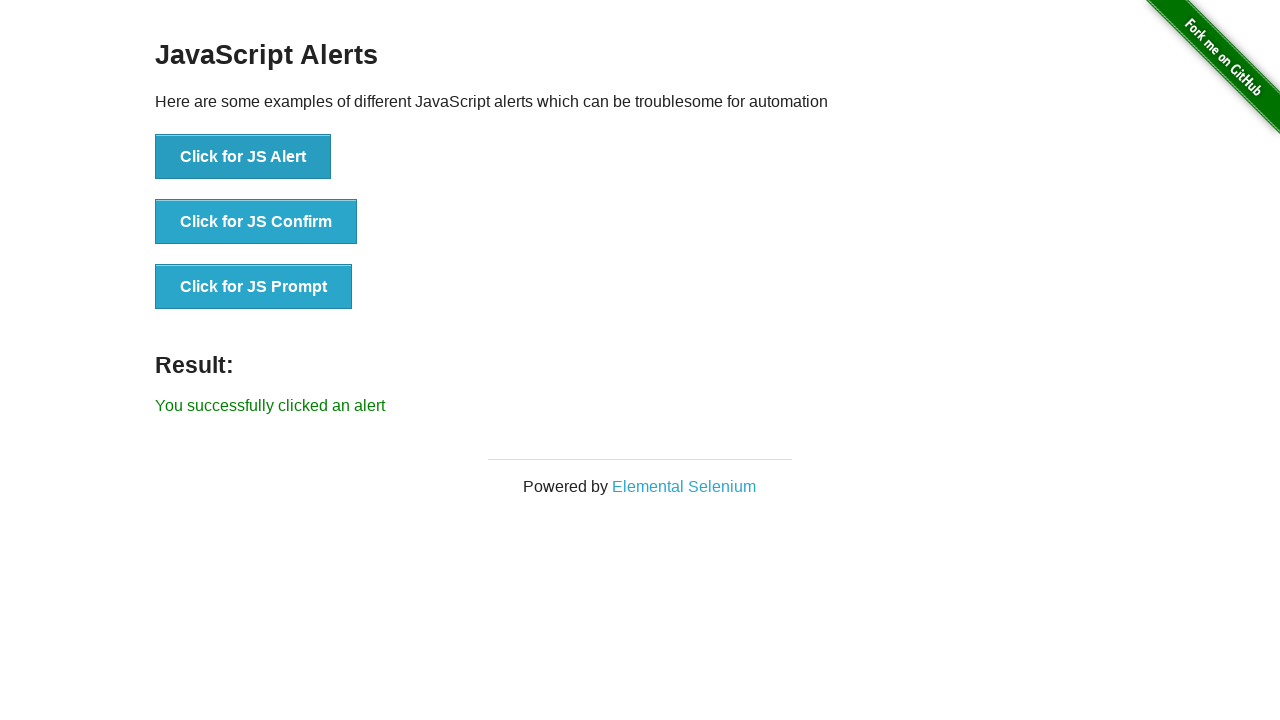

Clicked JS Confirm button and handled confirm dialog at (256, 222) on xpath=//*[contains(text(), 'Click for JS Confirm')]
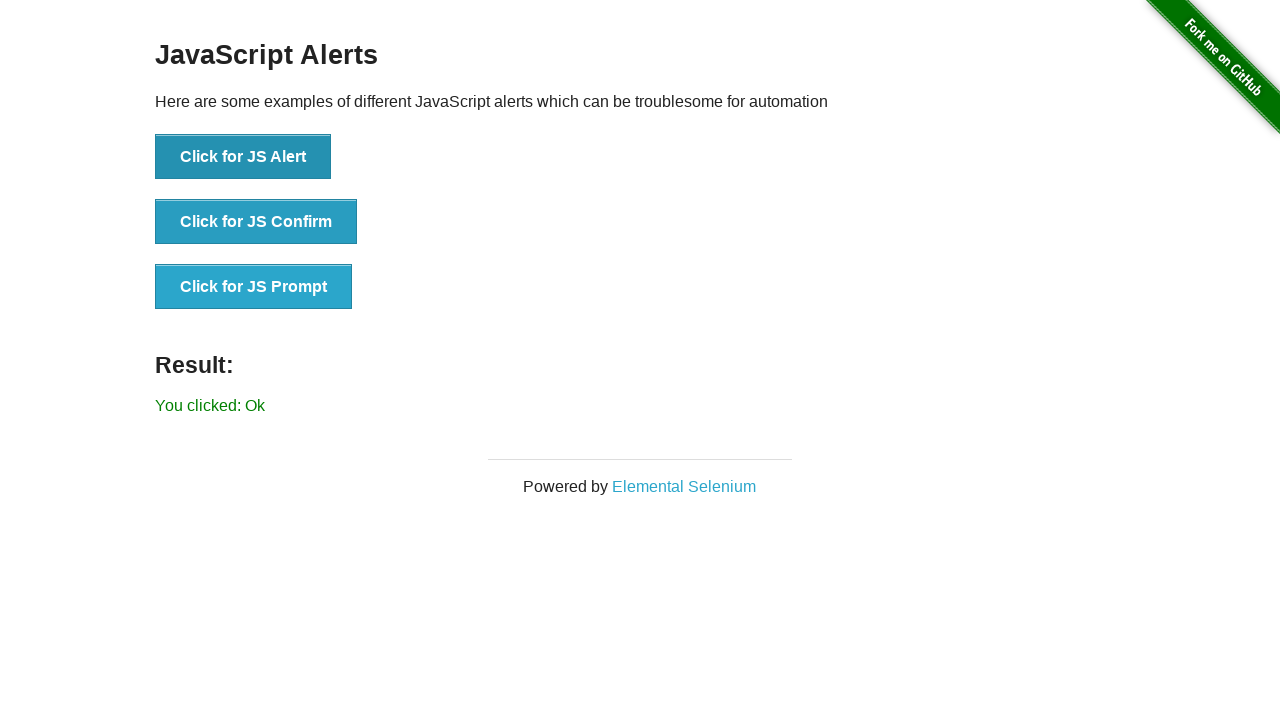

Clicked JS Prompt button and handled prompt dialog with 'Testing' input at (254, 287) on xpath=//*[contains(text(), 'Click for JS Prompt')]
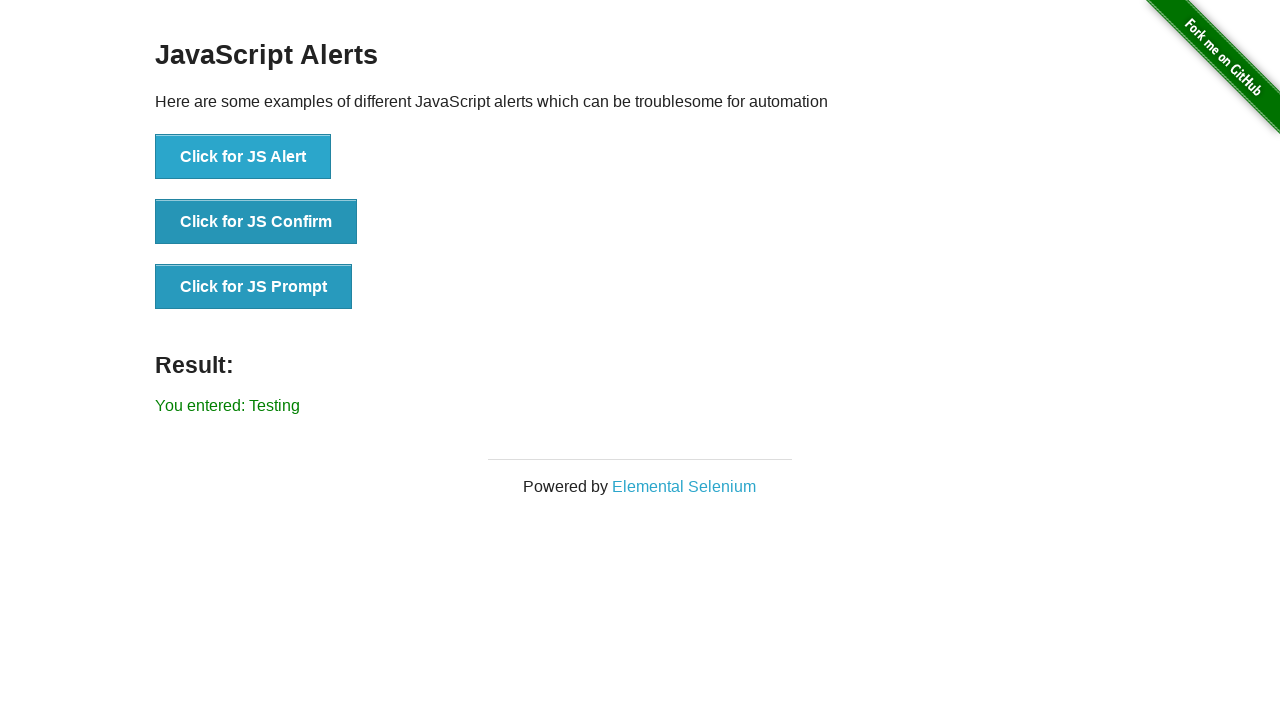

Navigated back to home page
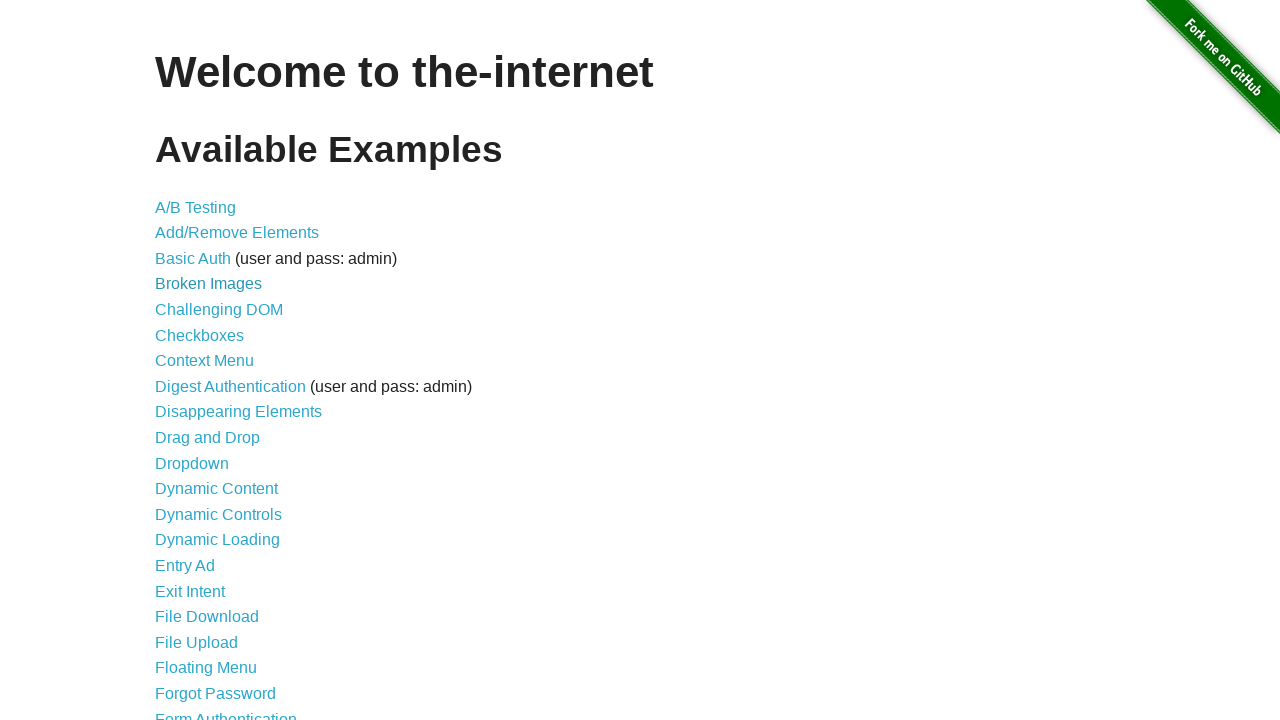

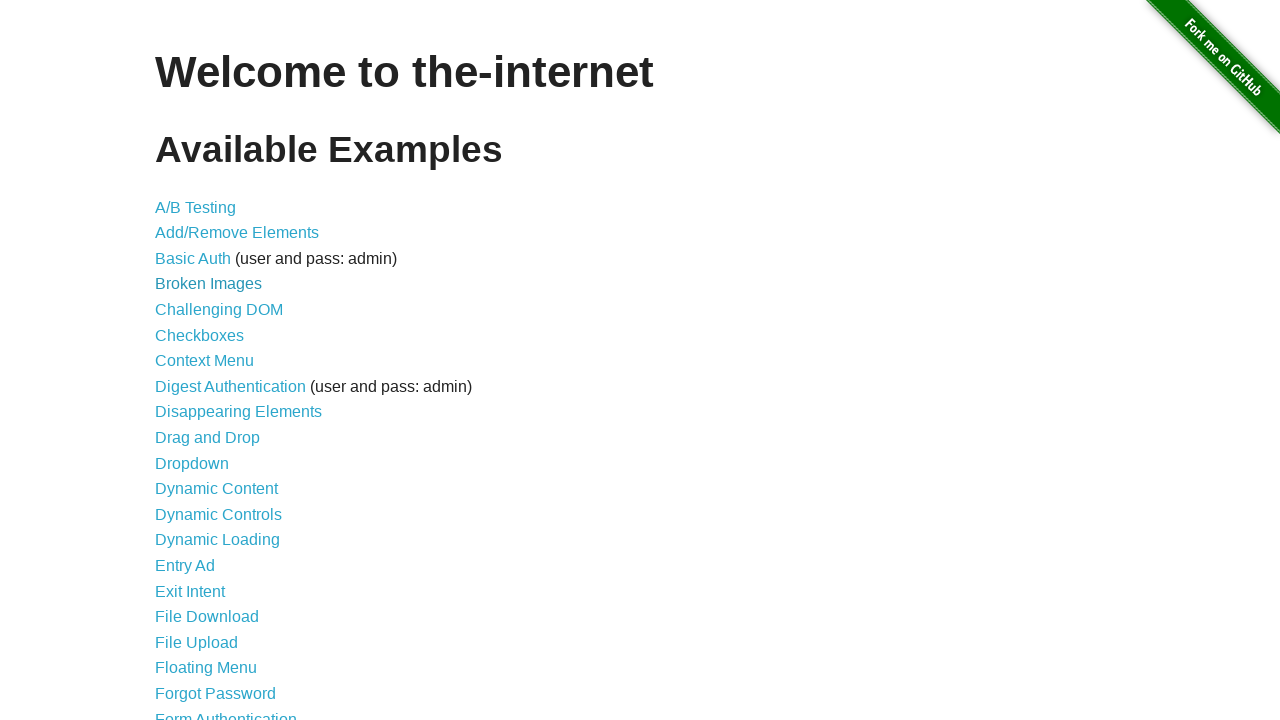